Tests various form interactions on a practice automation page including clicking radio buttons, entering text in input fields, clearing text, and reading element text

Starting URL: https://rahulshettyacademy.com/AutomationPractice/

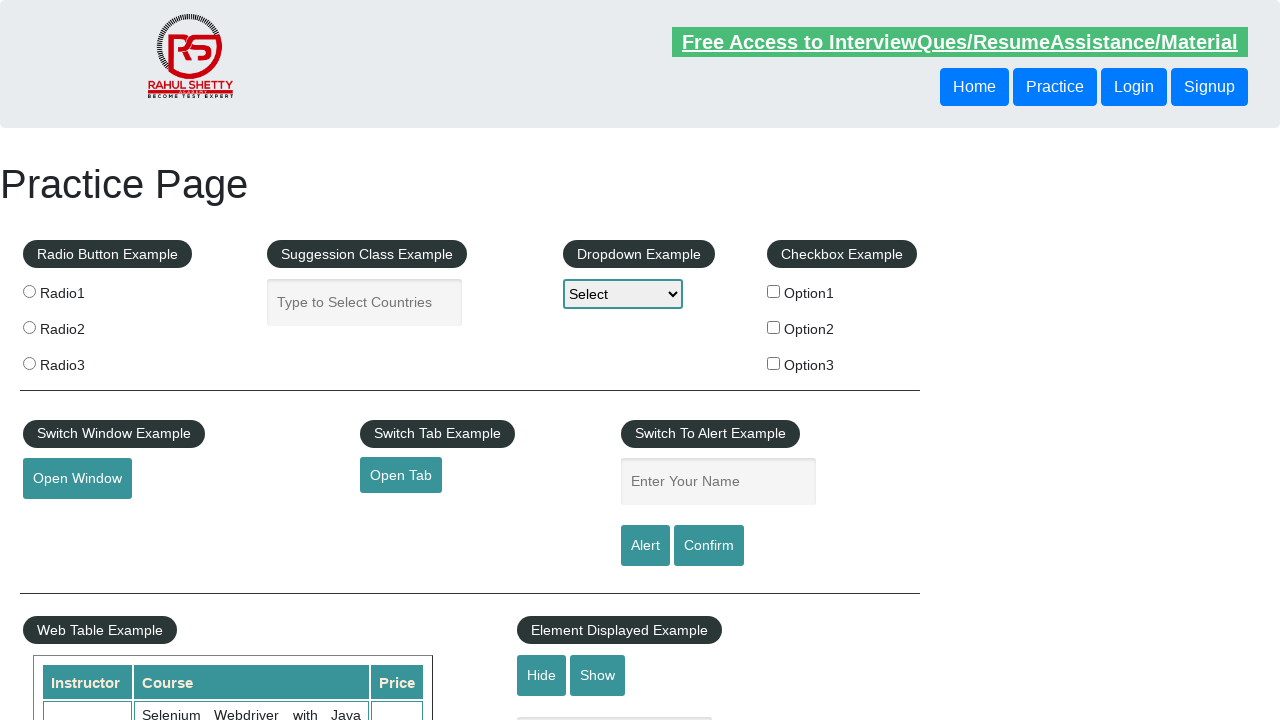

Clicked first radio button (radio1) at (29, 291) on input[value='radio1']
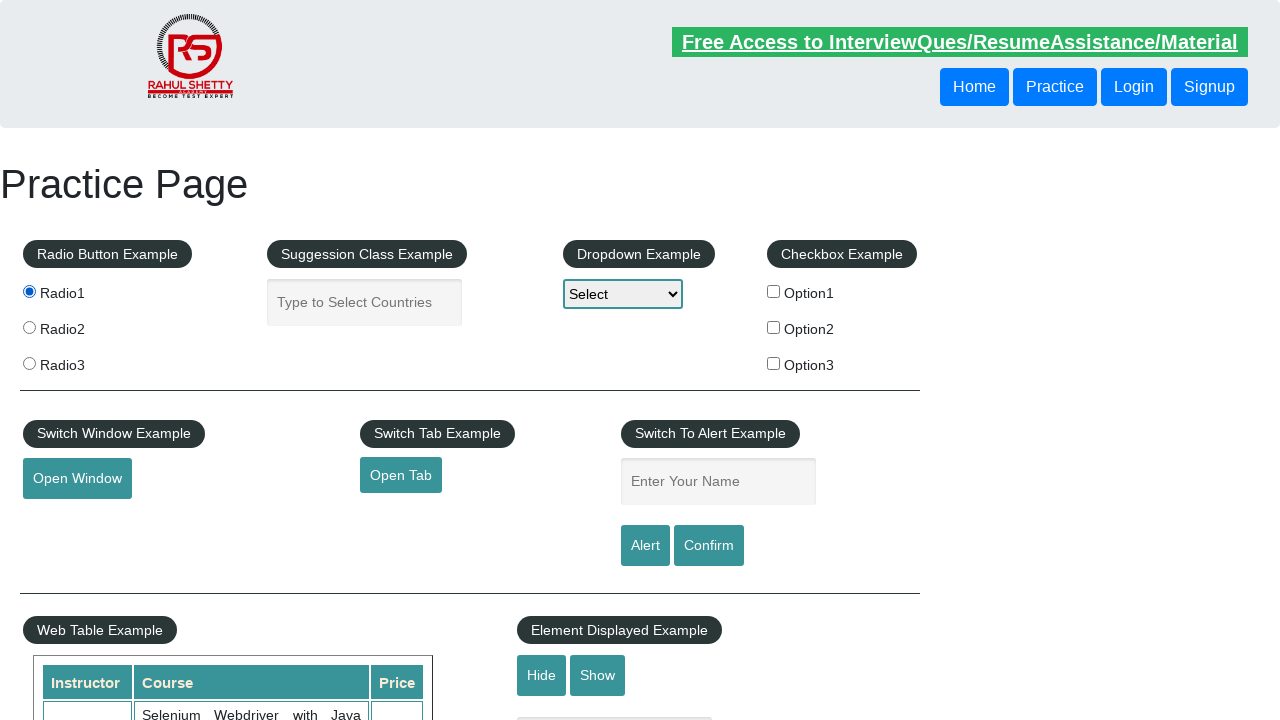

Clicked second radio button (radio2) at (29, 327) on input[value='radio2']
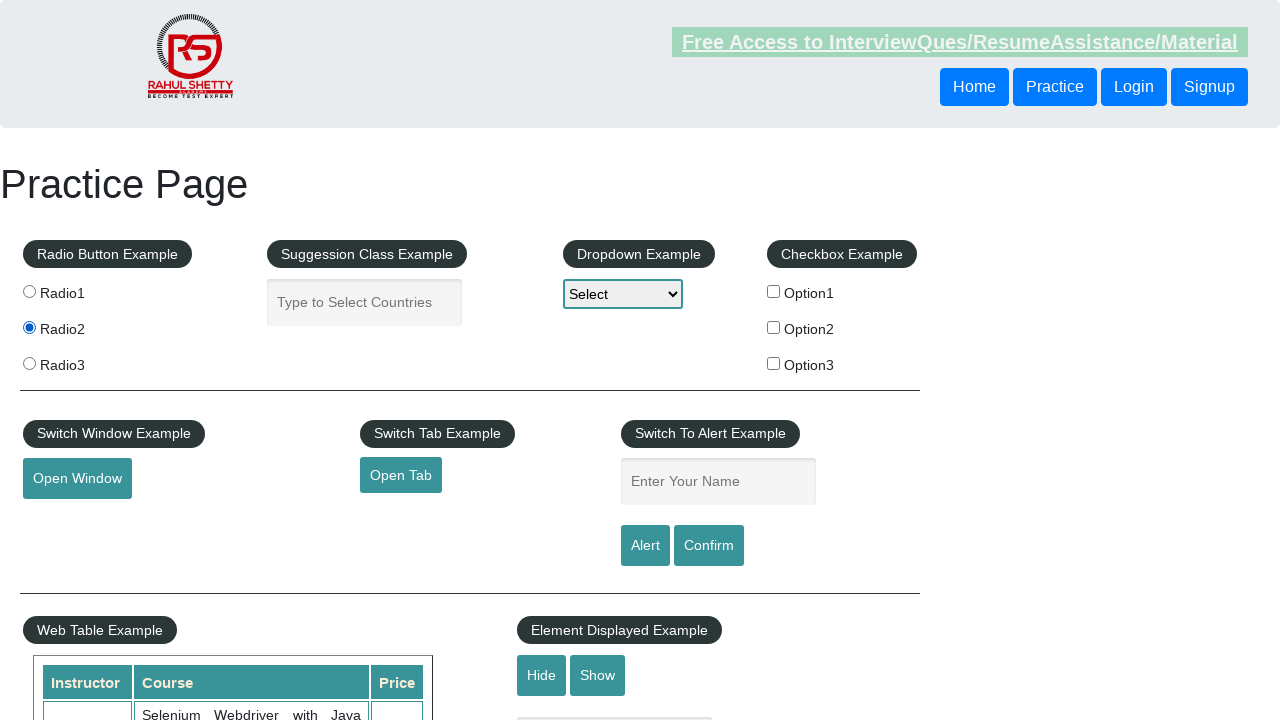

Clicked third radio button (radio3) at (29, 363) on input.radioButton[value='radio3']
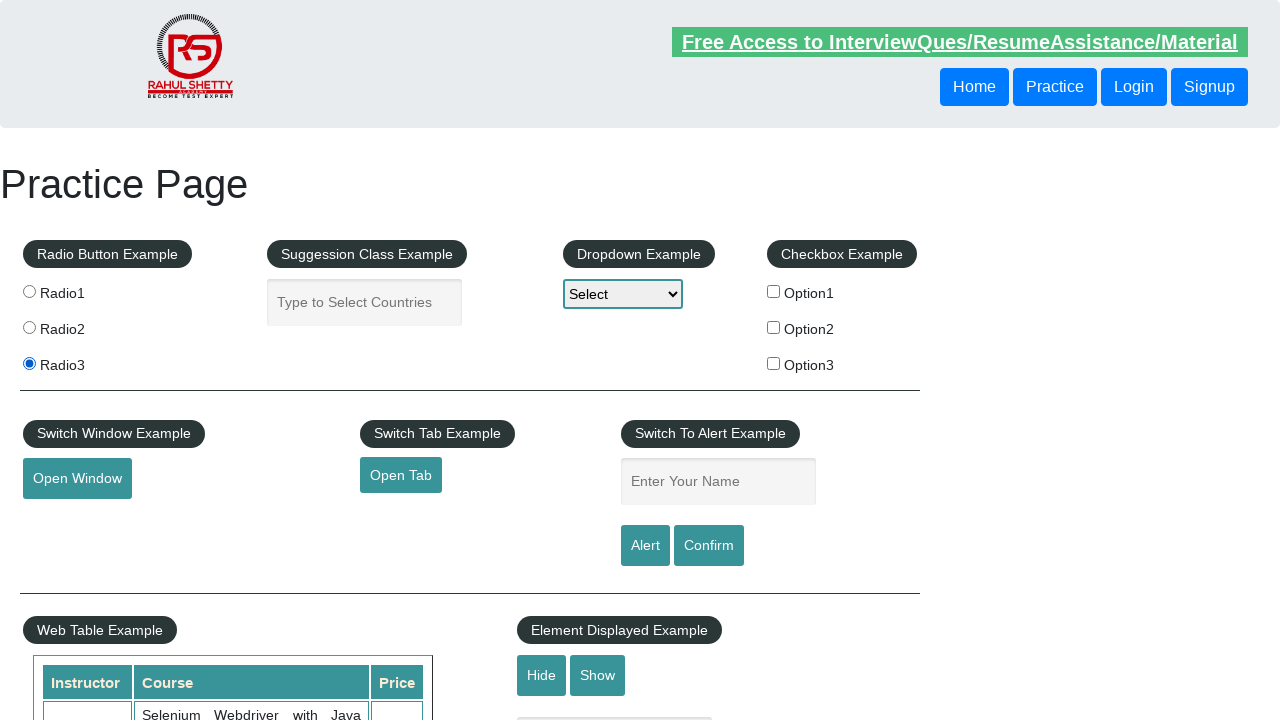

Clicked second radio button again using XPath selector at (29, 327) on xpath=//*[@value='radio2' and @name='radioButton']
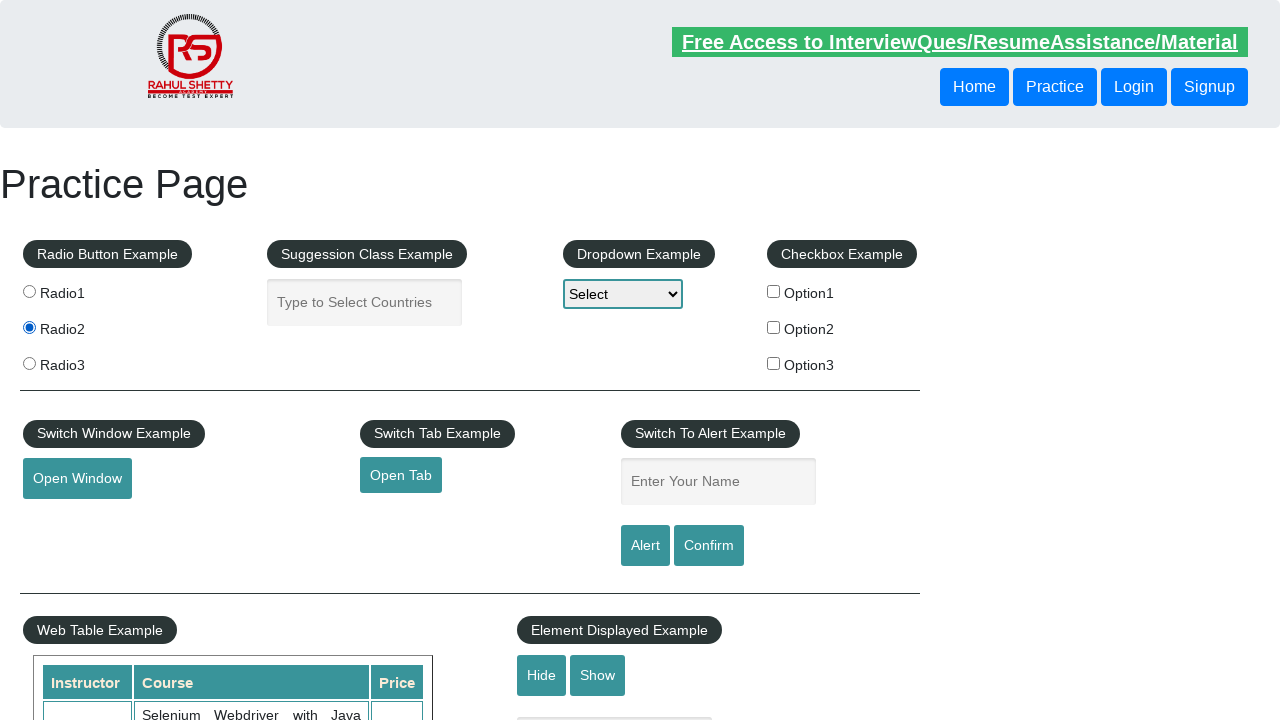

Entered 'Shekhar' in the name field on #name
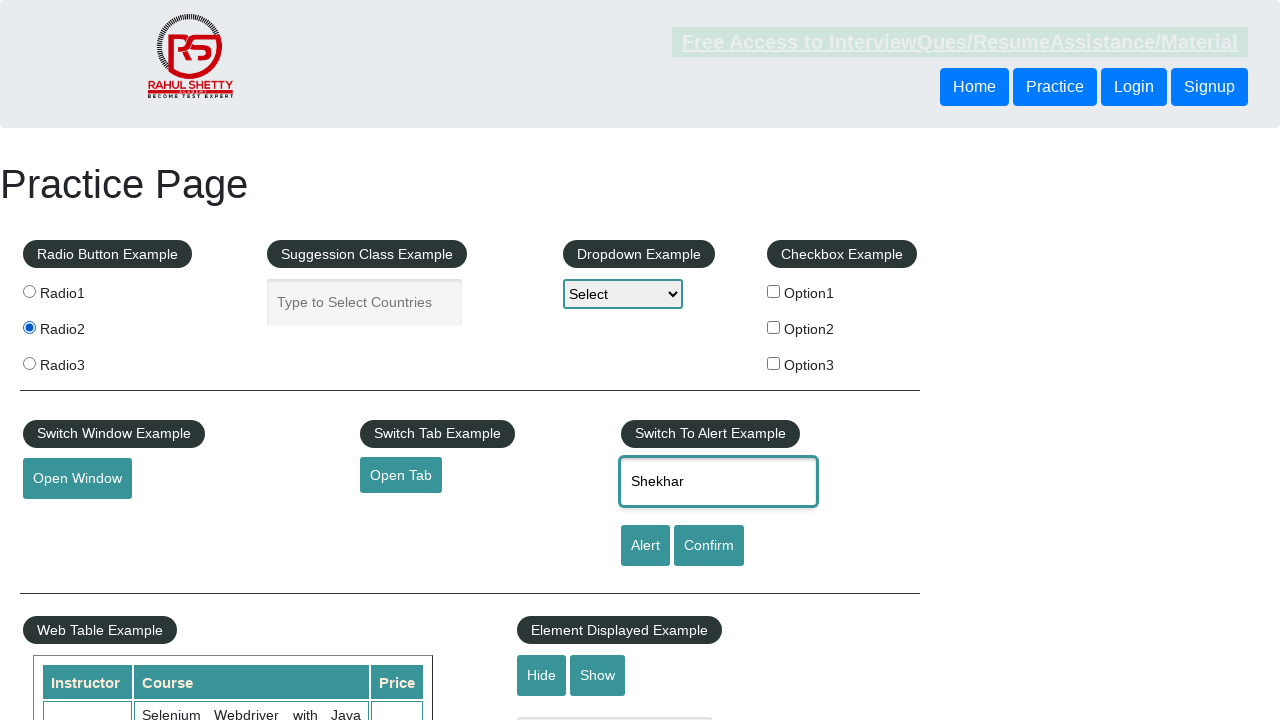

Cleared name field and entered ' Shekhar Tyagi' on #name
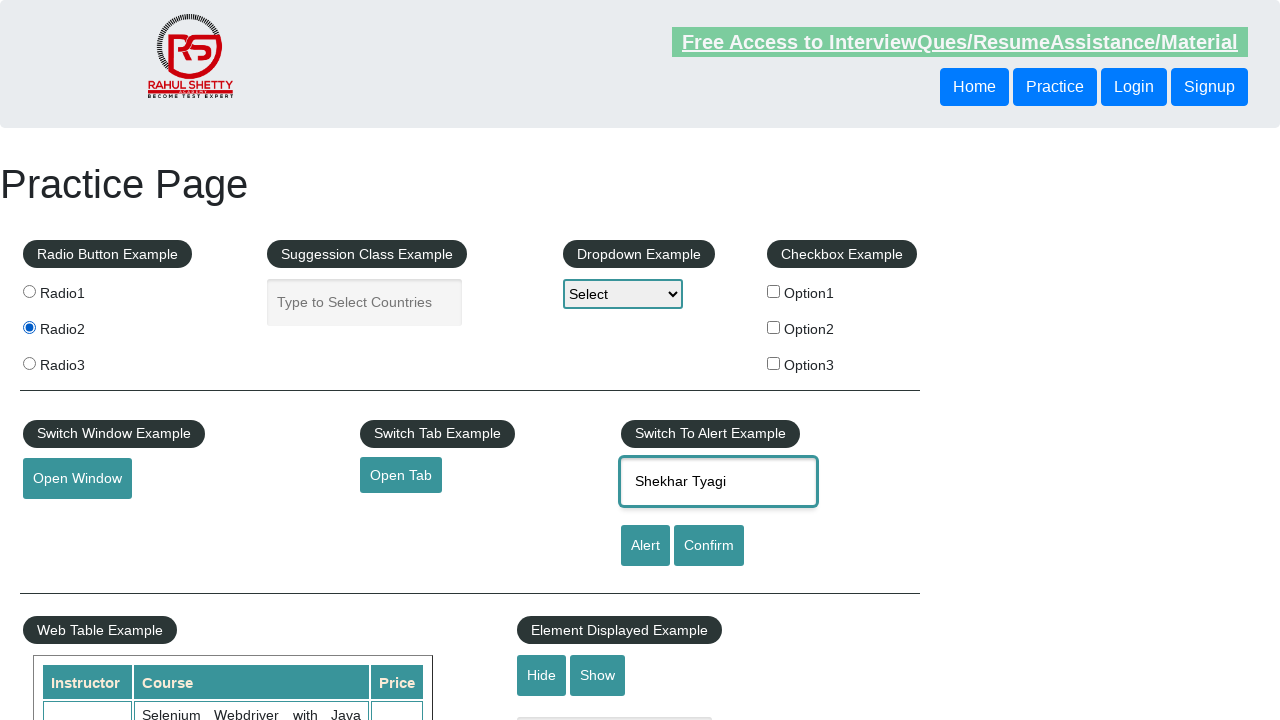

Located alert section element
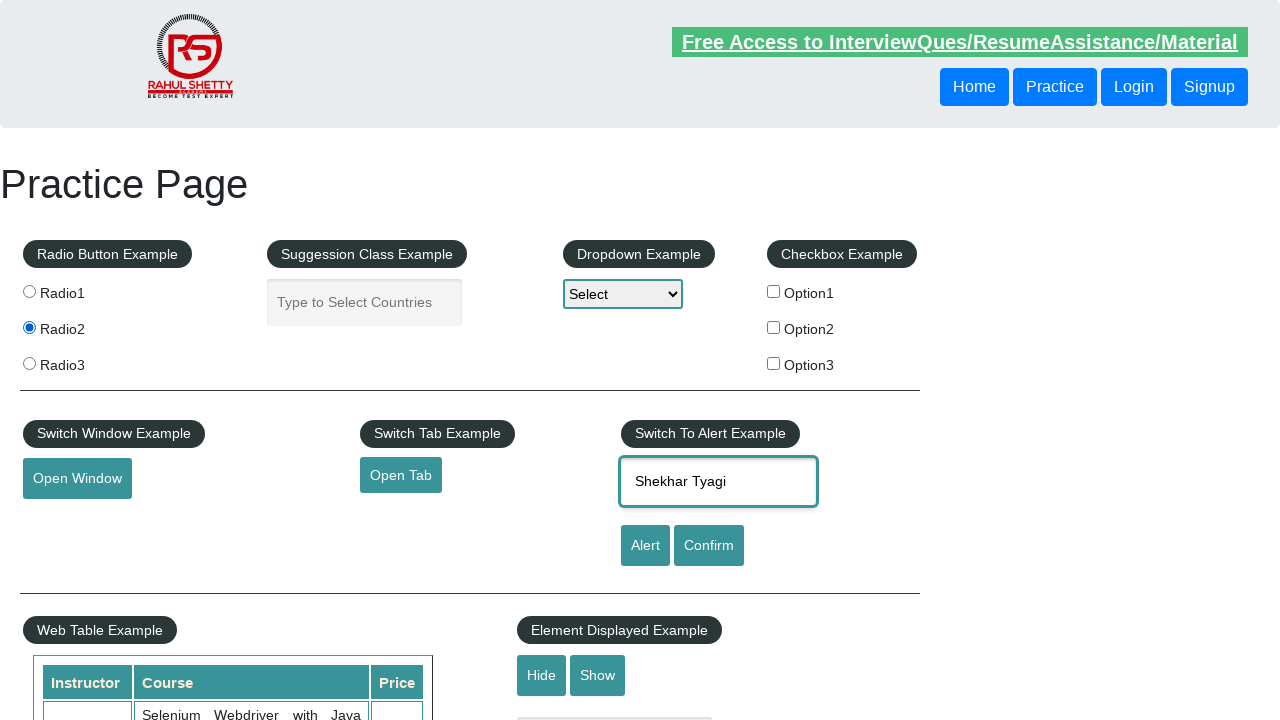

Retrieved alert section text: 'Switch To Alert Example'
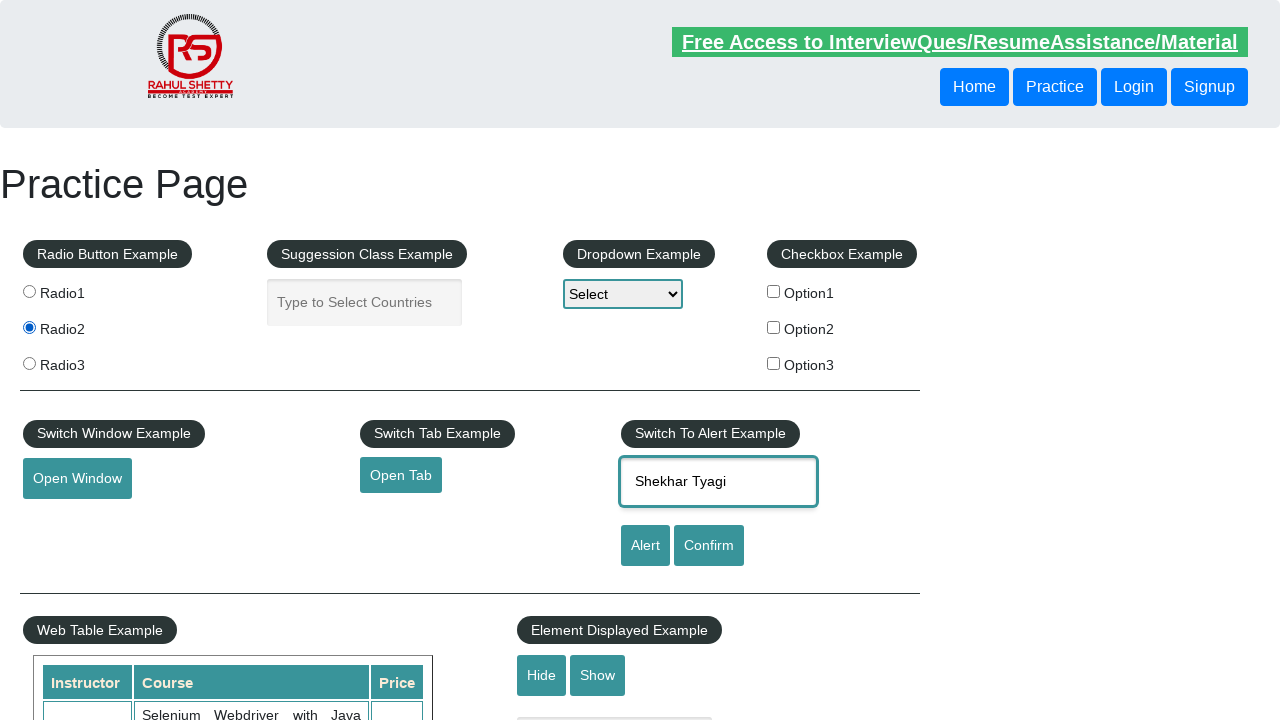

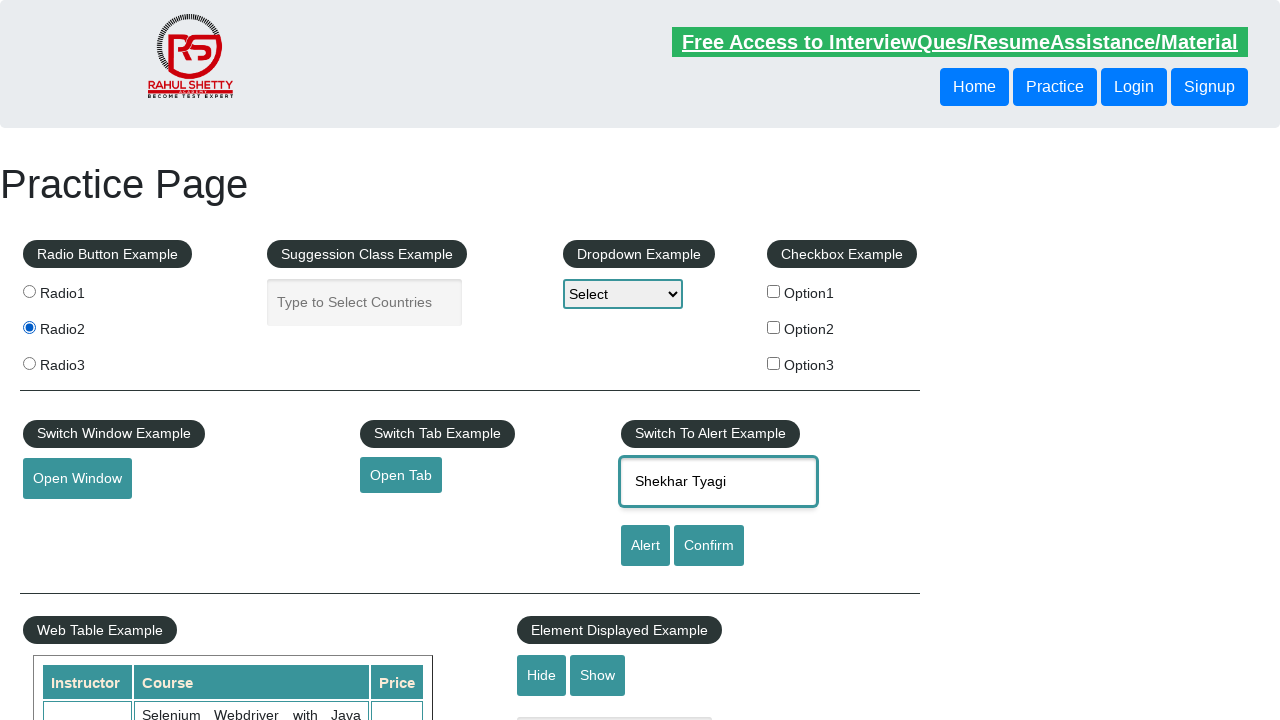